Tests the text box form on DemoQA by filling in user name, email, current address, and permanent address fields, then submitting and verifying the displayed results contain the entered data.

Starting URL: https://demoqa.com/text-box

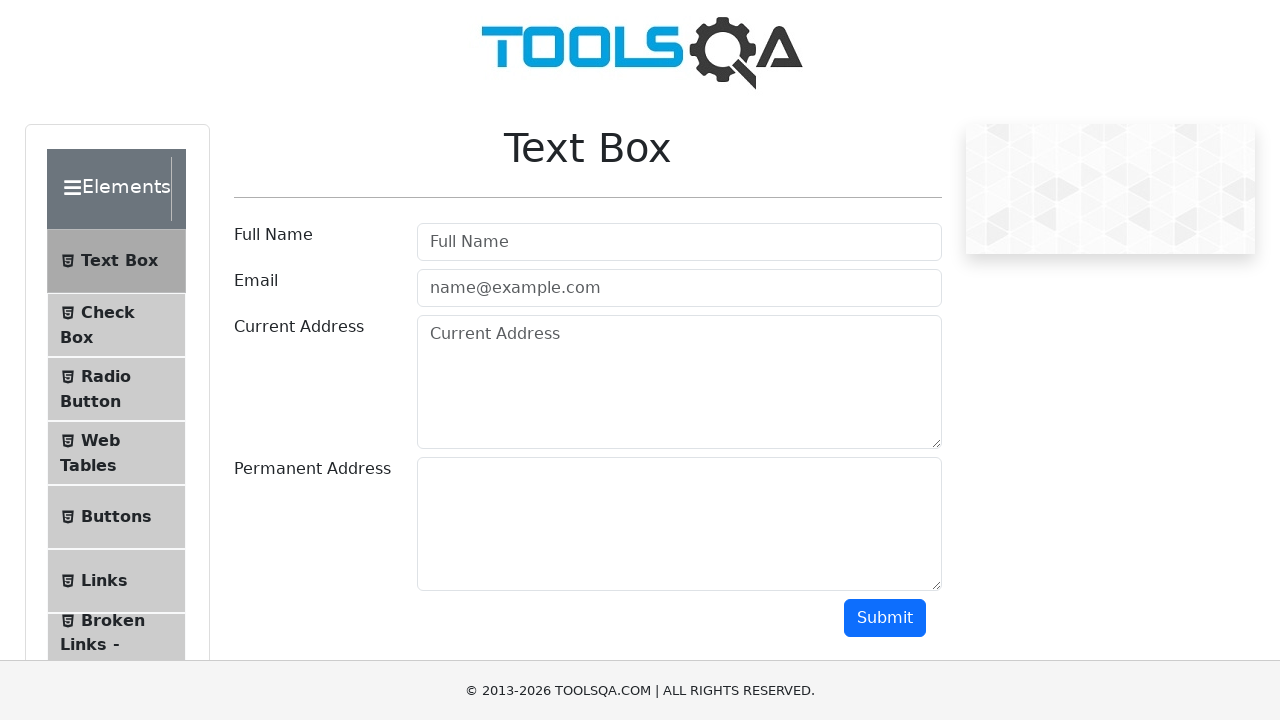

Filled user name field with 'James Bond' on #userName
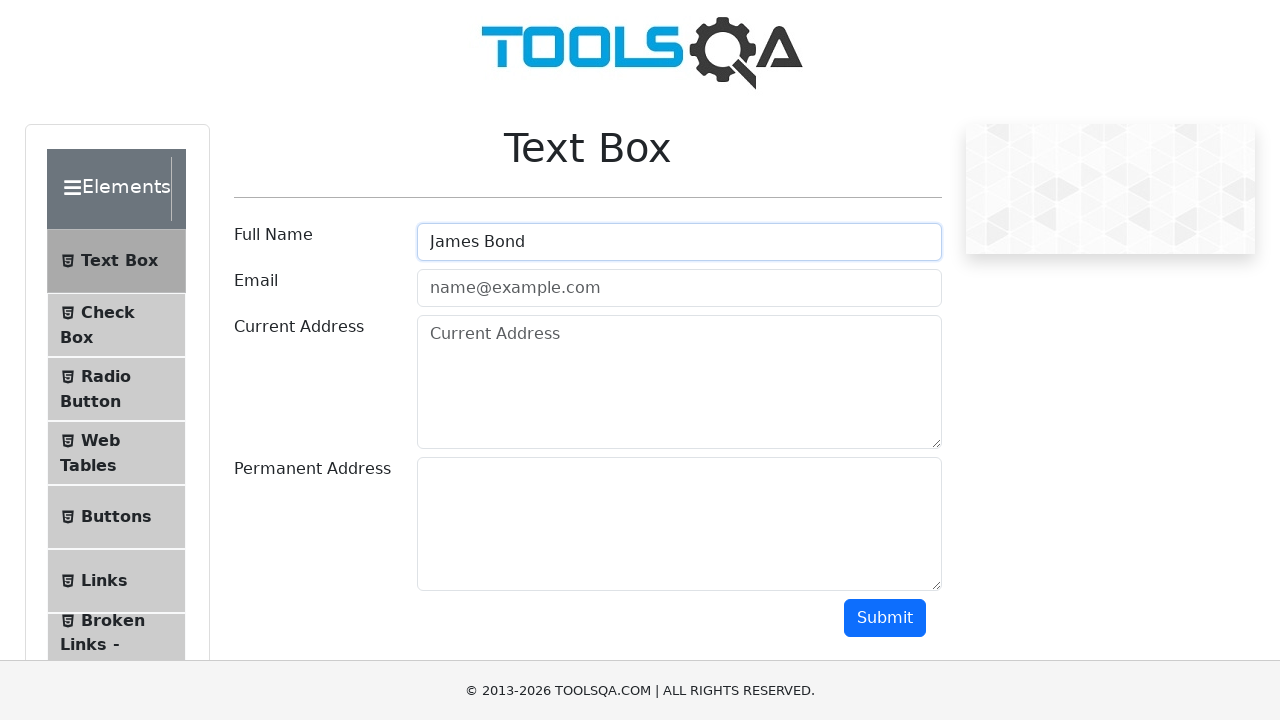

Filled user email field with 'james.bond@gmail.com' on #userEmail
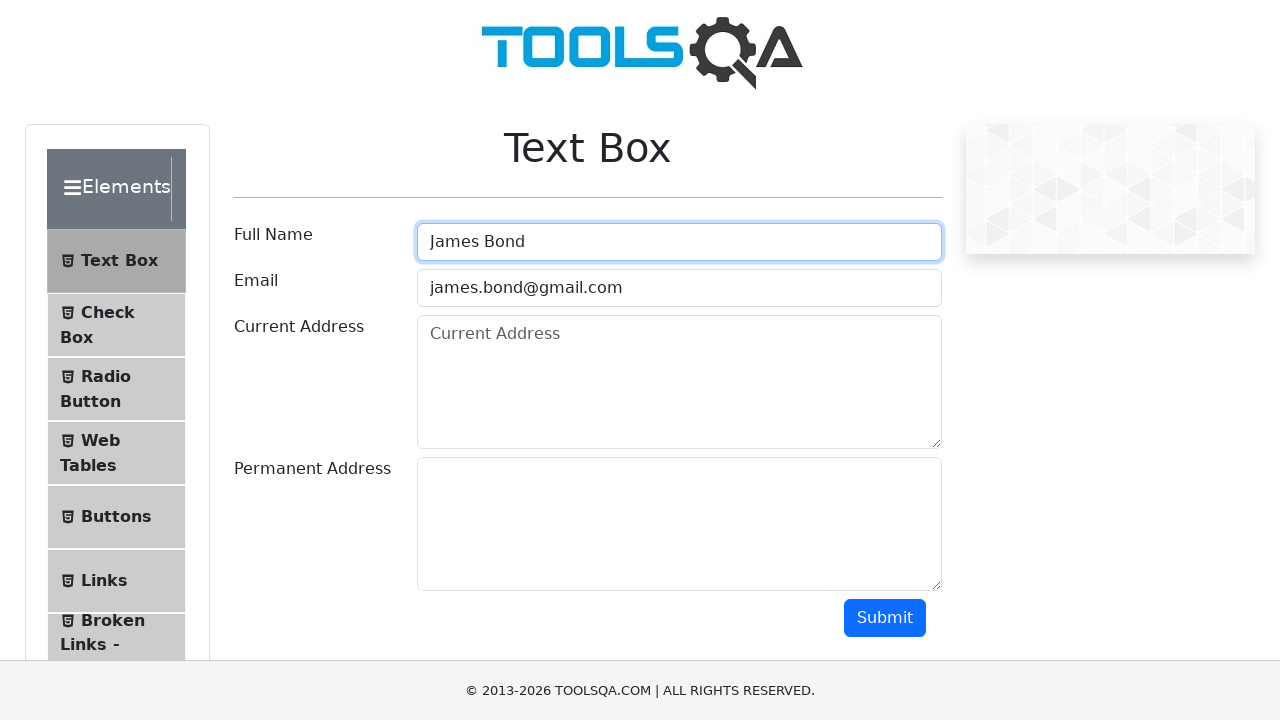

Filled current address field with 'Wall Street 221' on #currentAddress
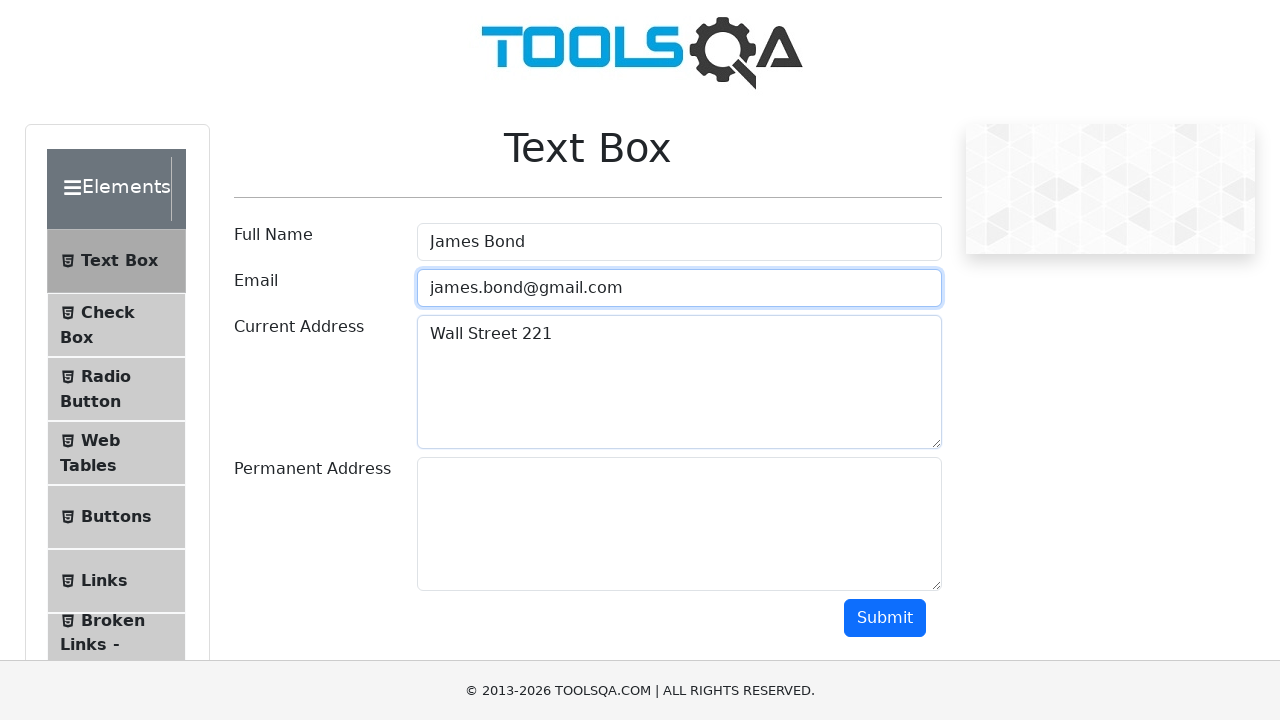

Filled permanent address field with 'Trump Tower' on #permanentAddress
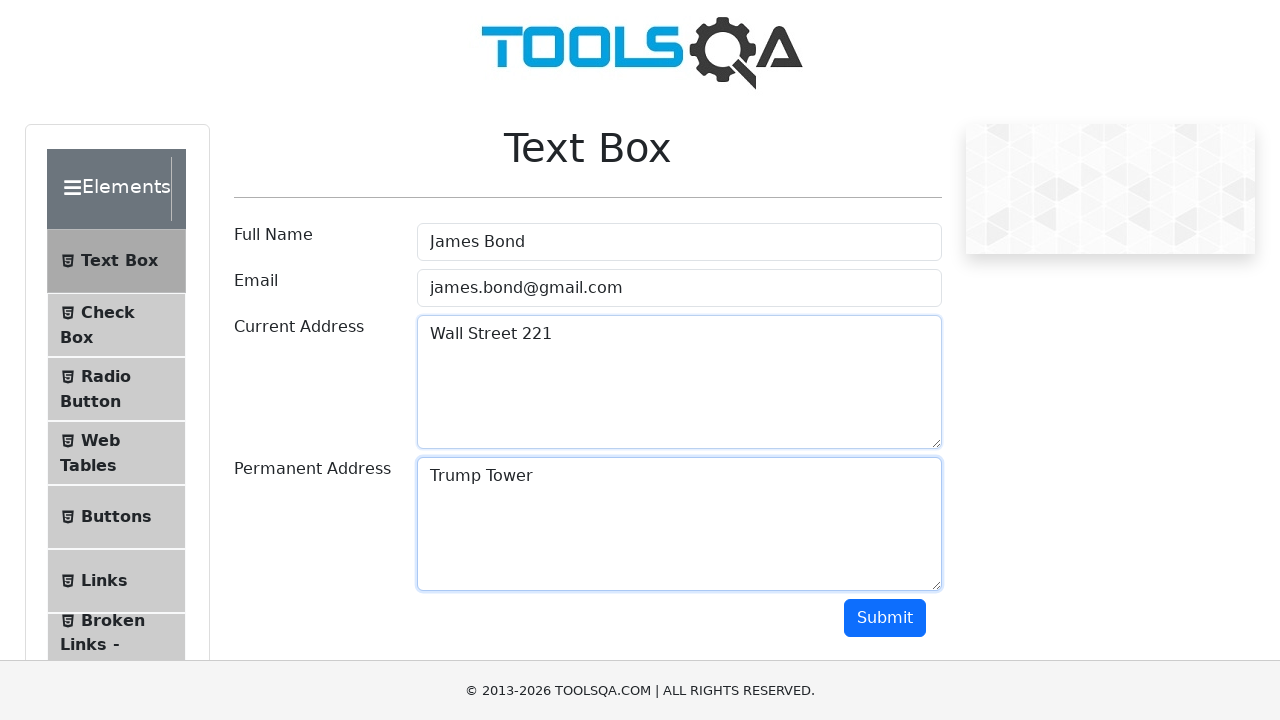

Scrolled submit button into view
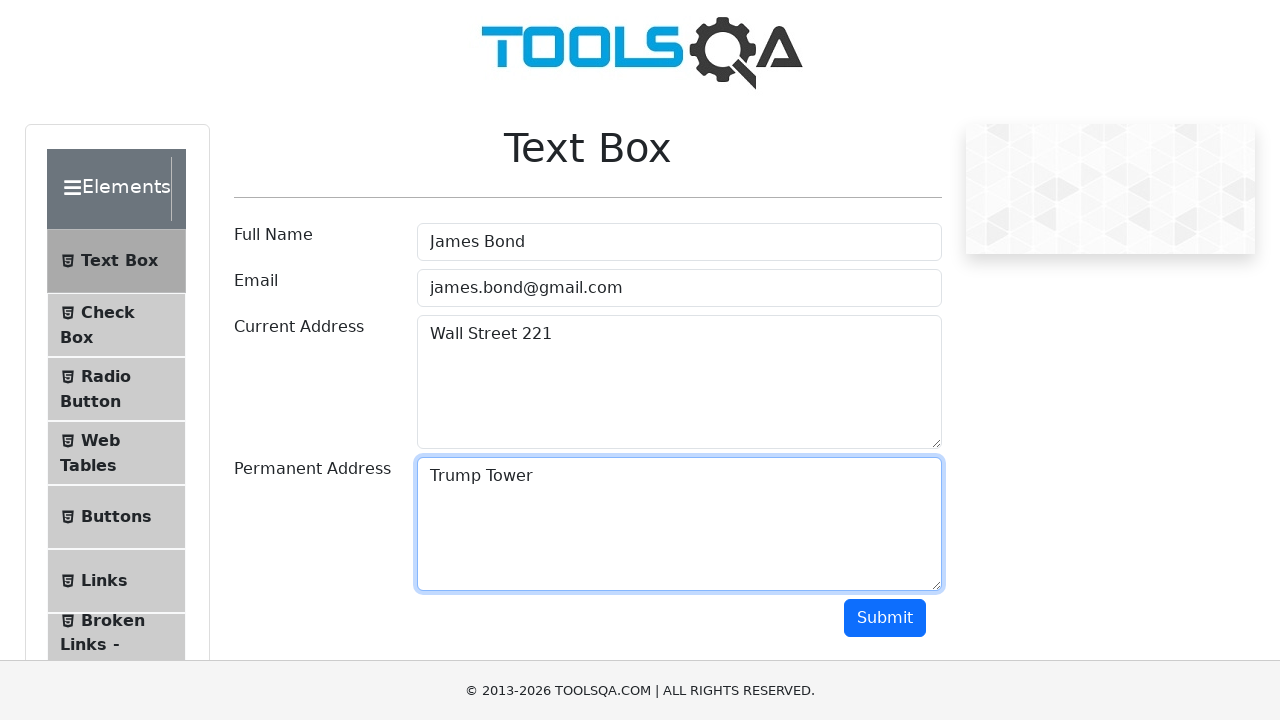

Clicked submit button to submit form at (885, 618) on #submit
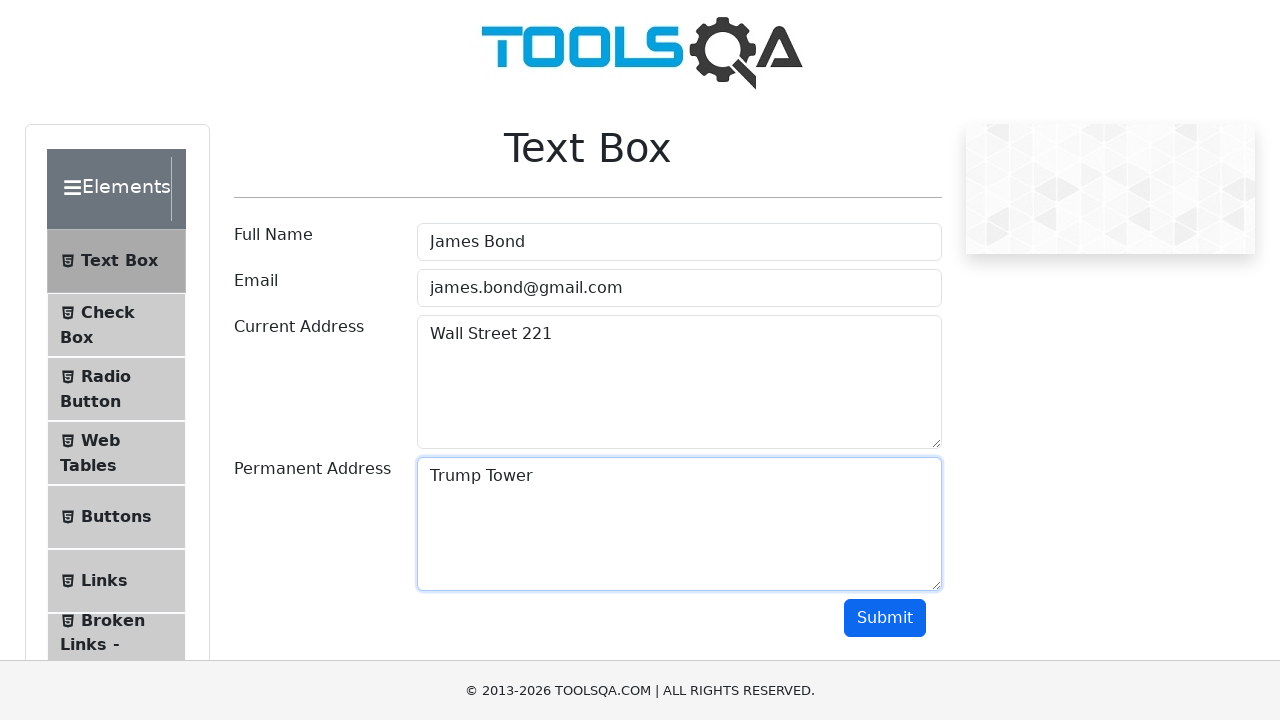

Results section loaded with name field visible
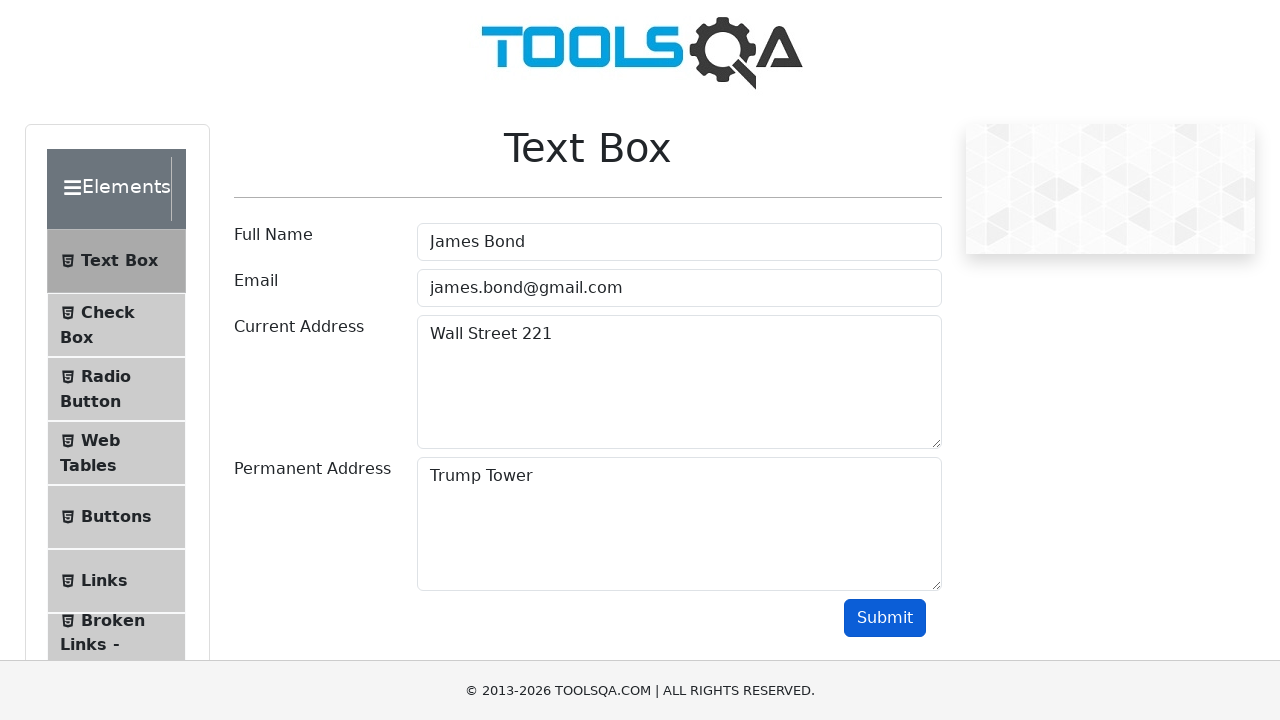

Verified name result contains 'James Bond'
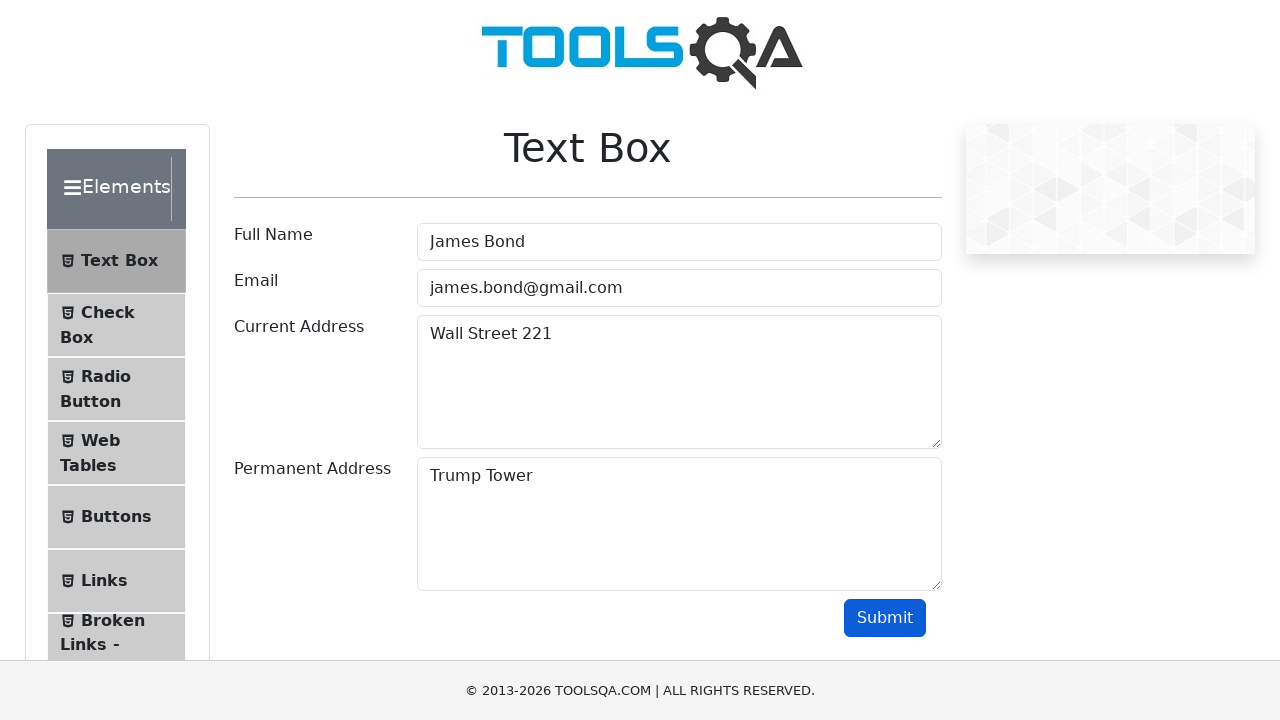

Verified email result contains 'james.bond@gmail.com'
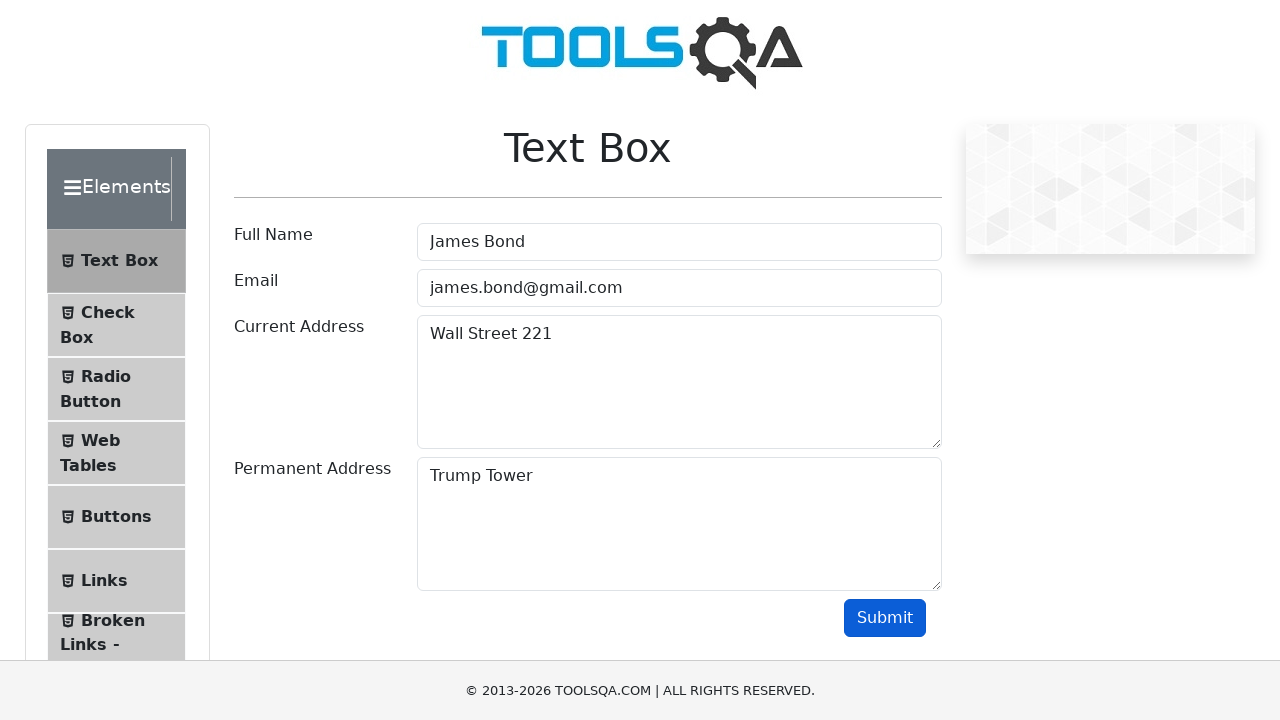

Verified current address result contains 'Wall Street 221'
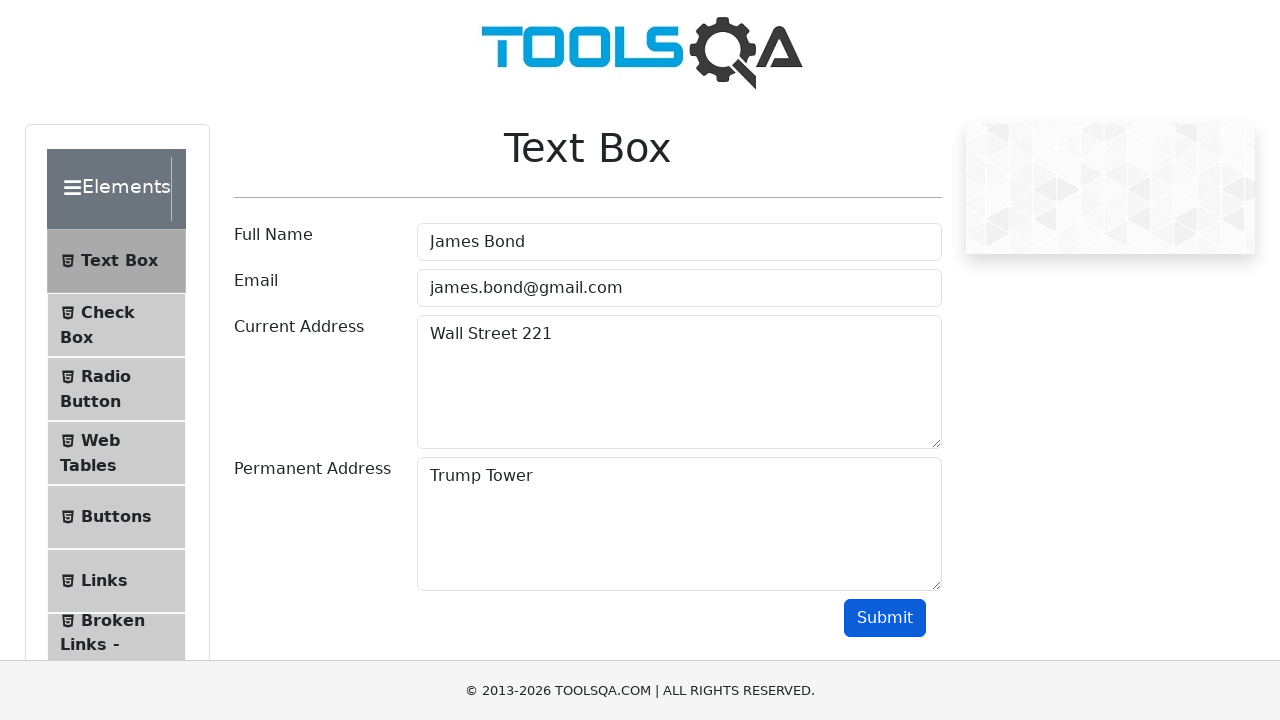

Verified permanent address result contains 'Trump Tower'
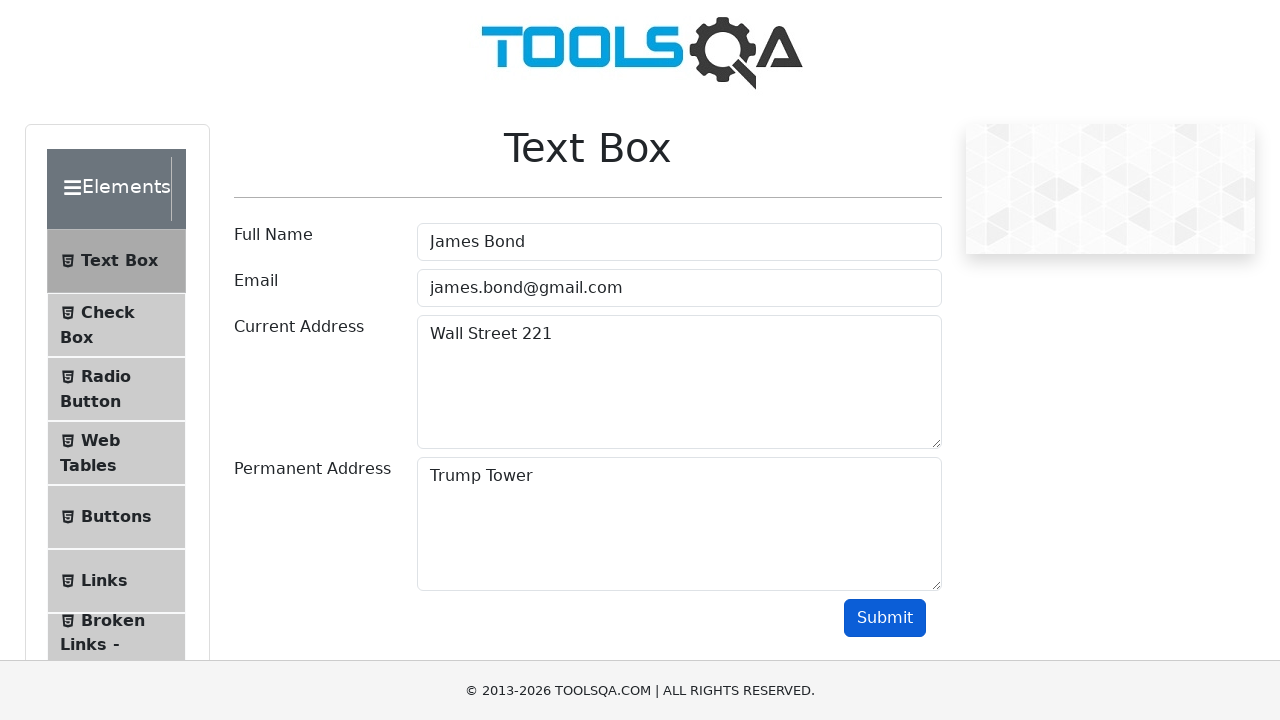

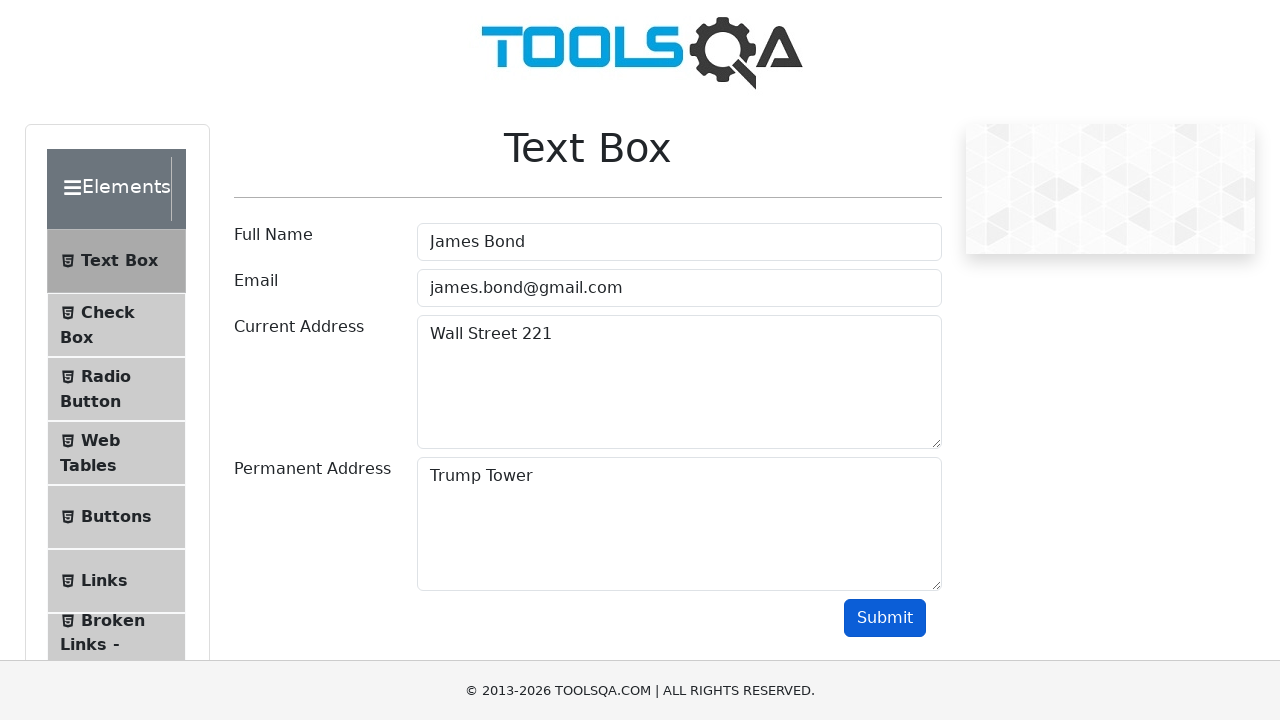